Tests element searching on the CERN info page by finding all navigation links and clicking the first one

Starting URL: http://info.cern.ch

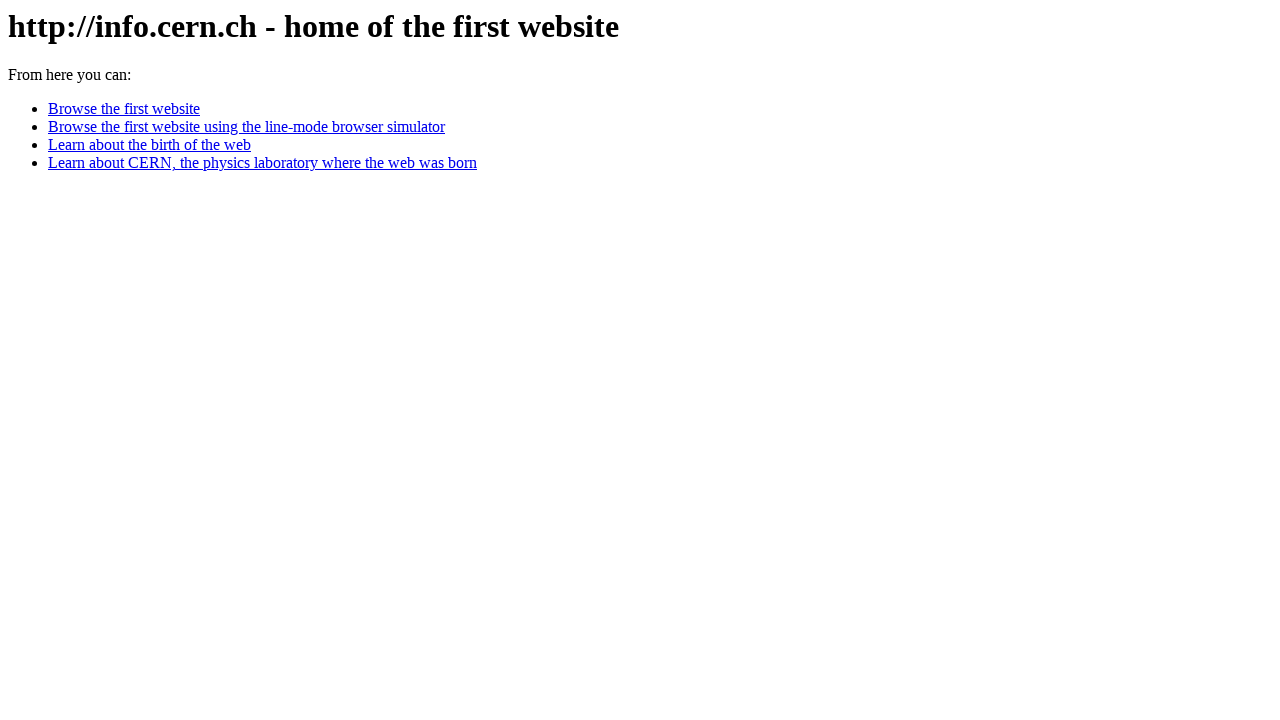

Navigated to CERN info page
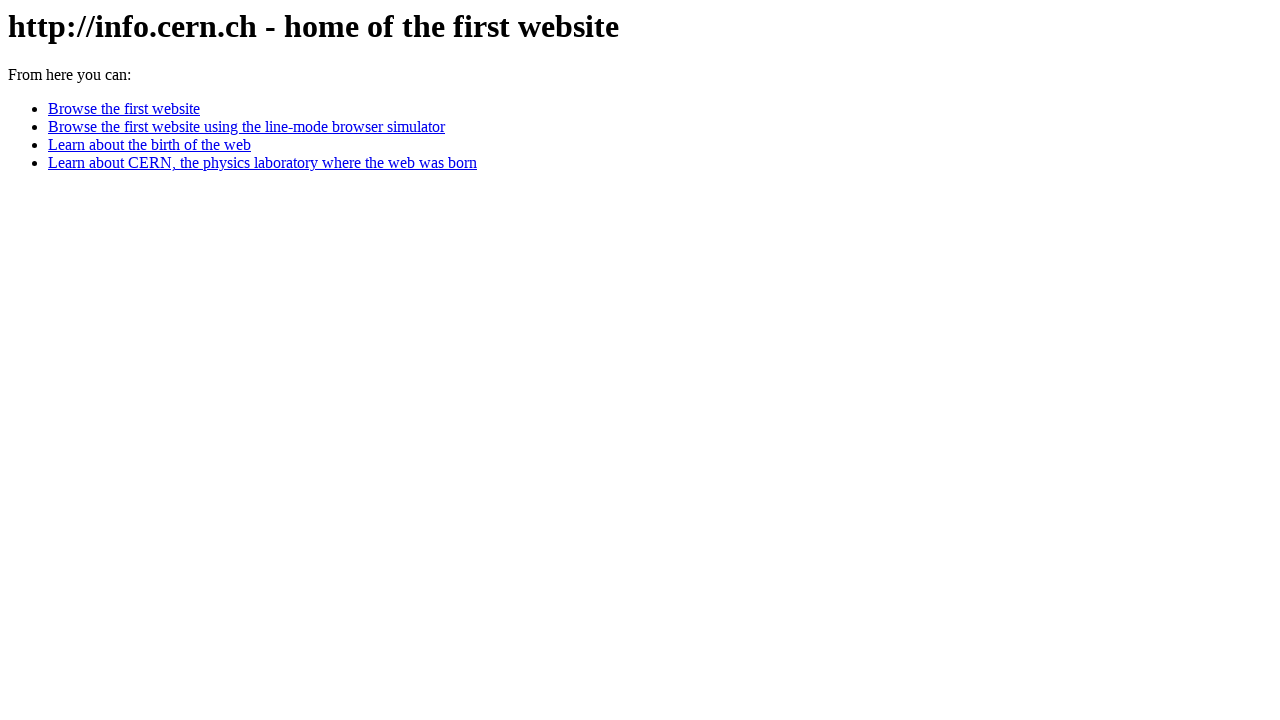

Navigation links selector loaded
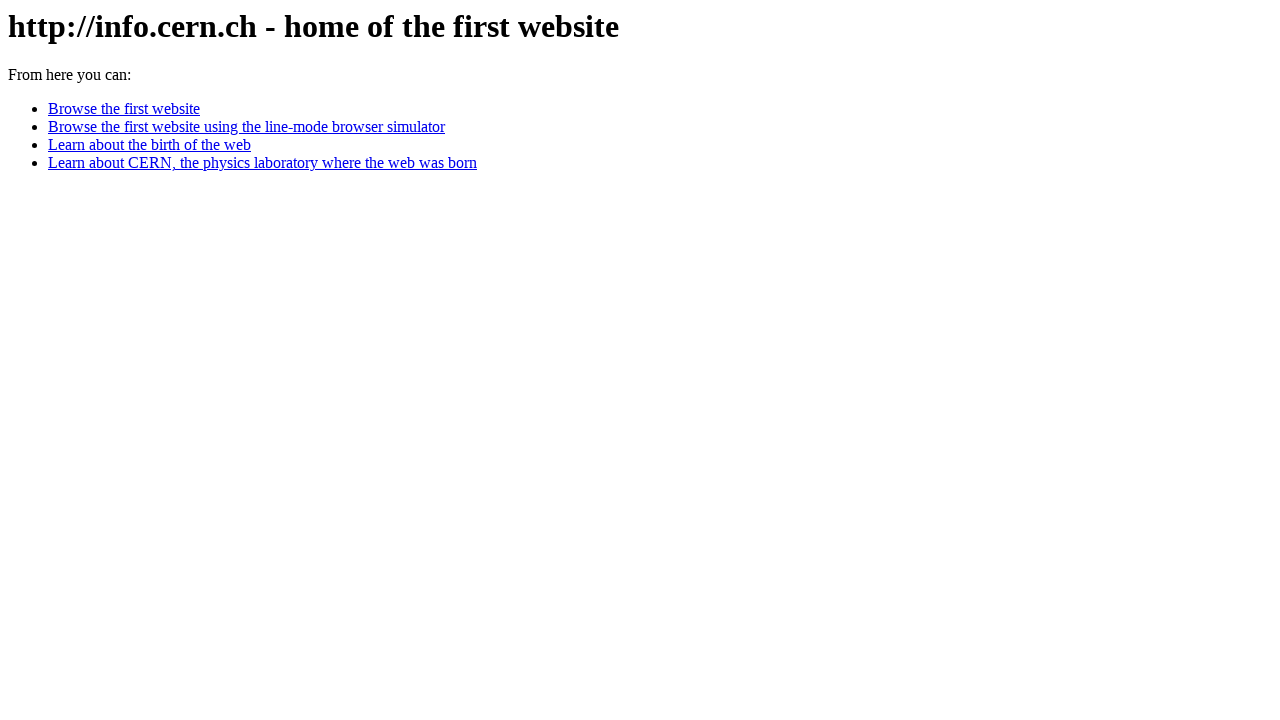

Located all navigation links
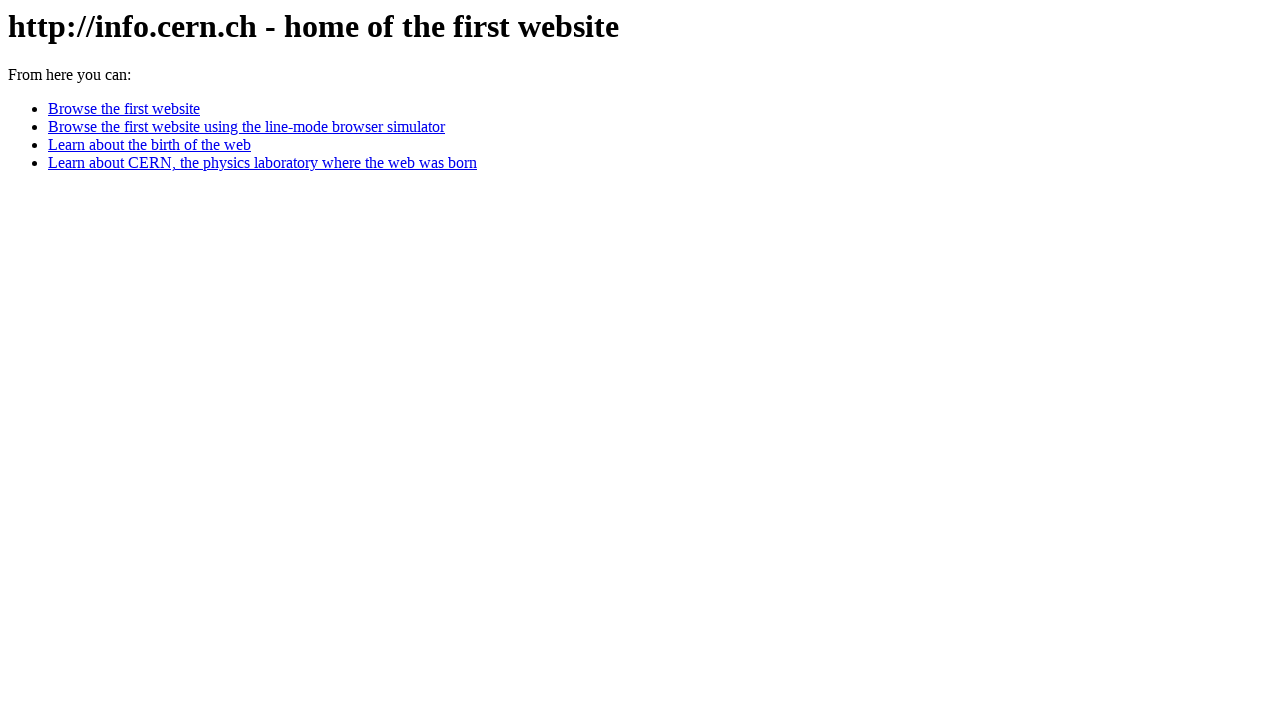

Verified that there are exactly 4 navigation links
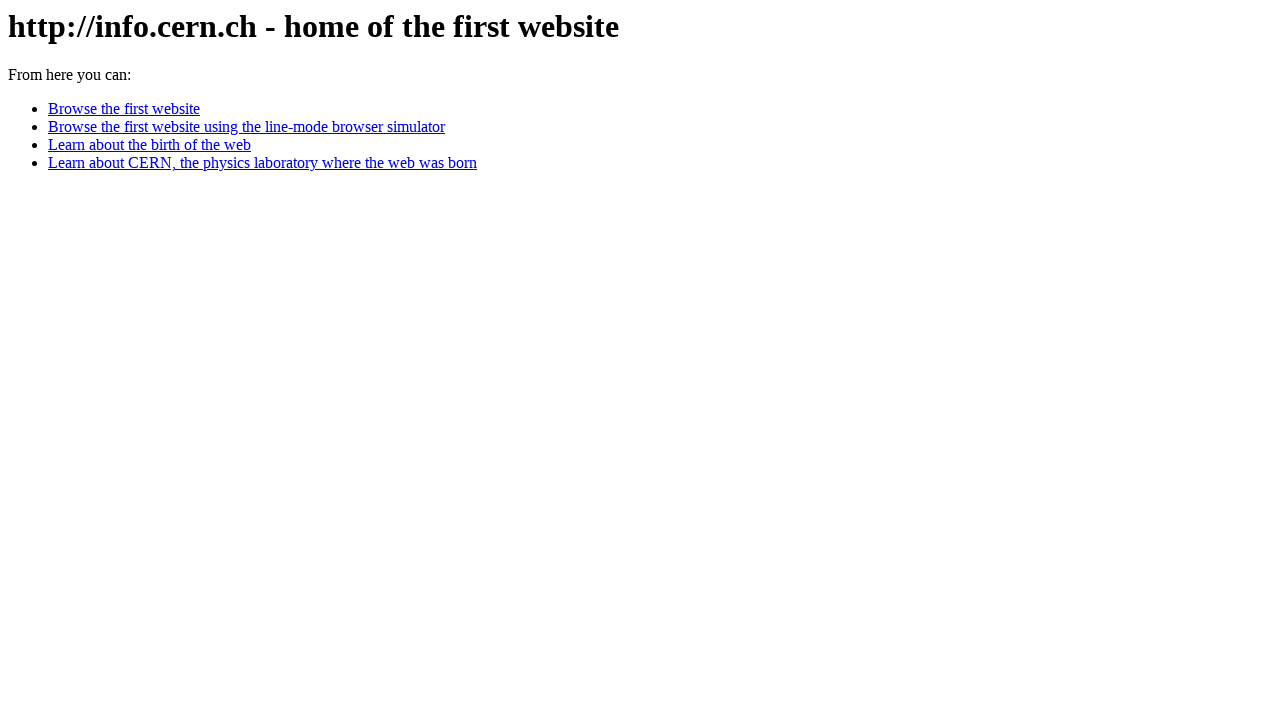

Clicked the first navigation link at (124, 109) on body > ul > li > a >> nth=0
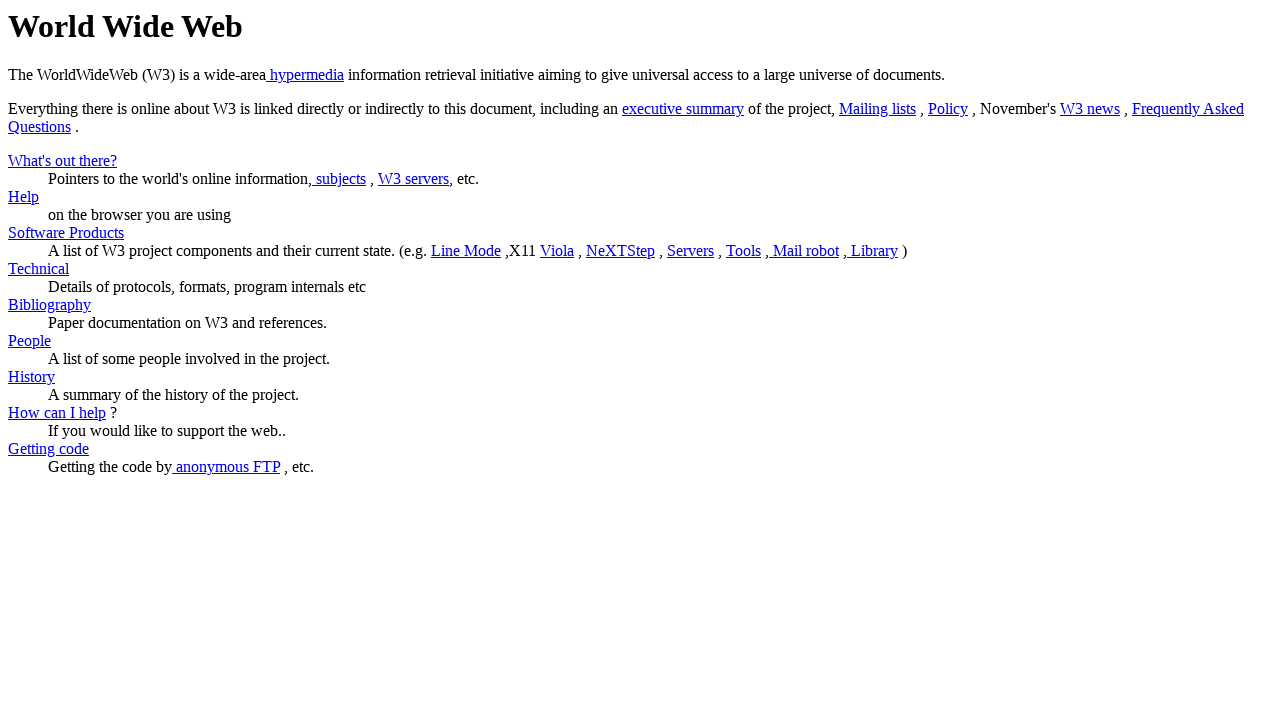

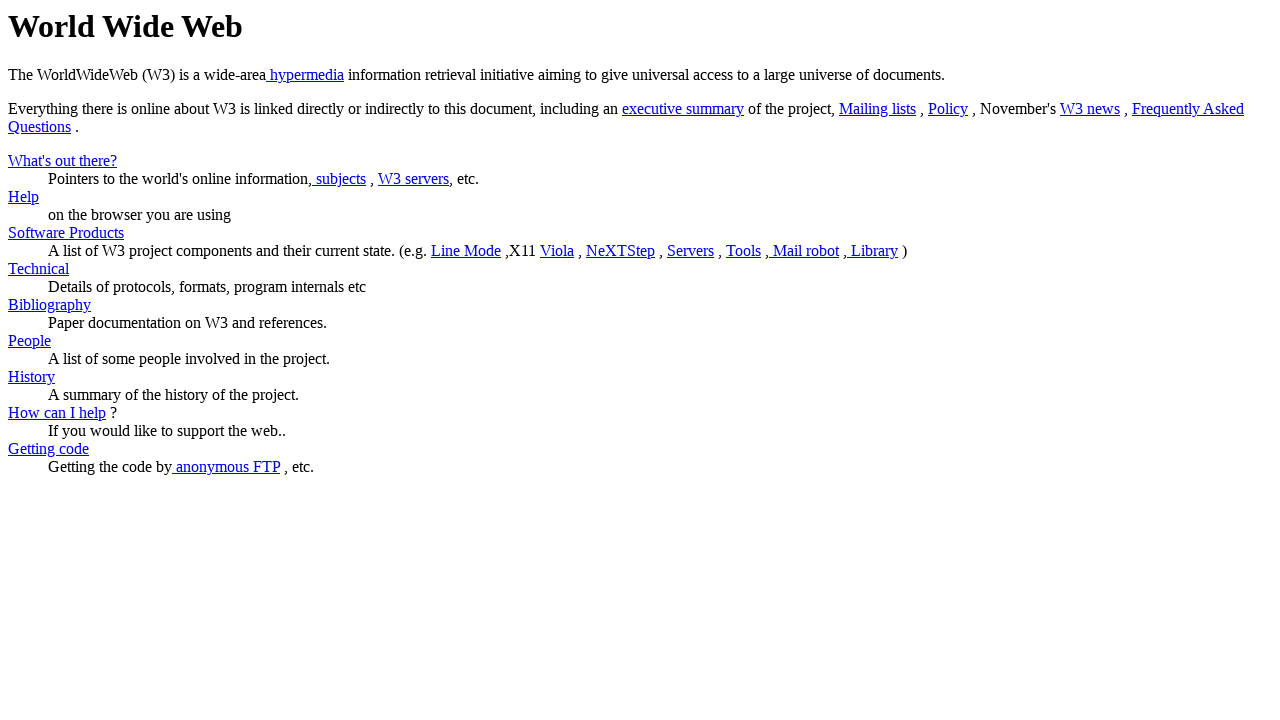